Tests successful form submission by filling name and message fields before submitting

Starting URL: https://www.ultimateqa.com/filling-out-forms/

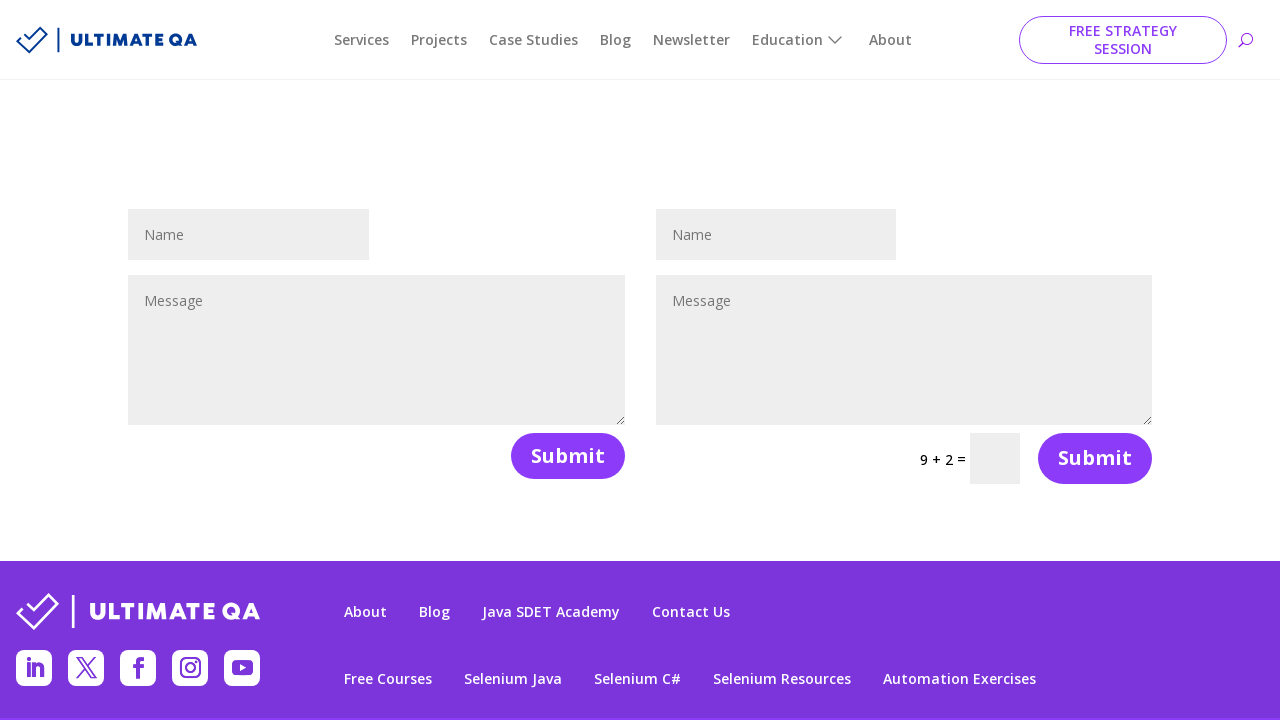

Filled name field with 'Hugo Jacobo' on #et_pb_contact_name_1
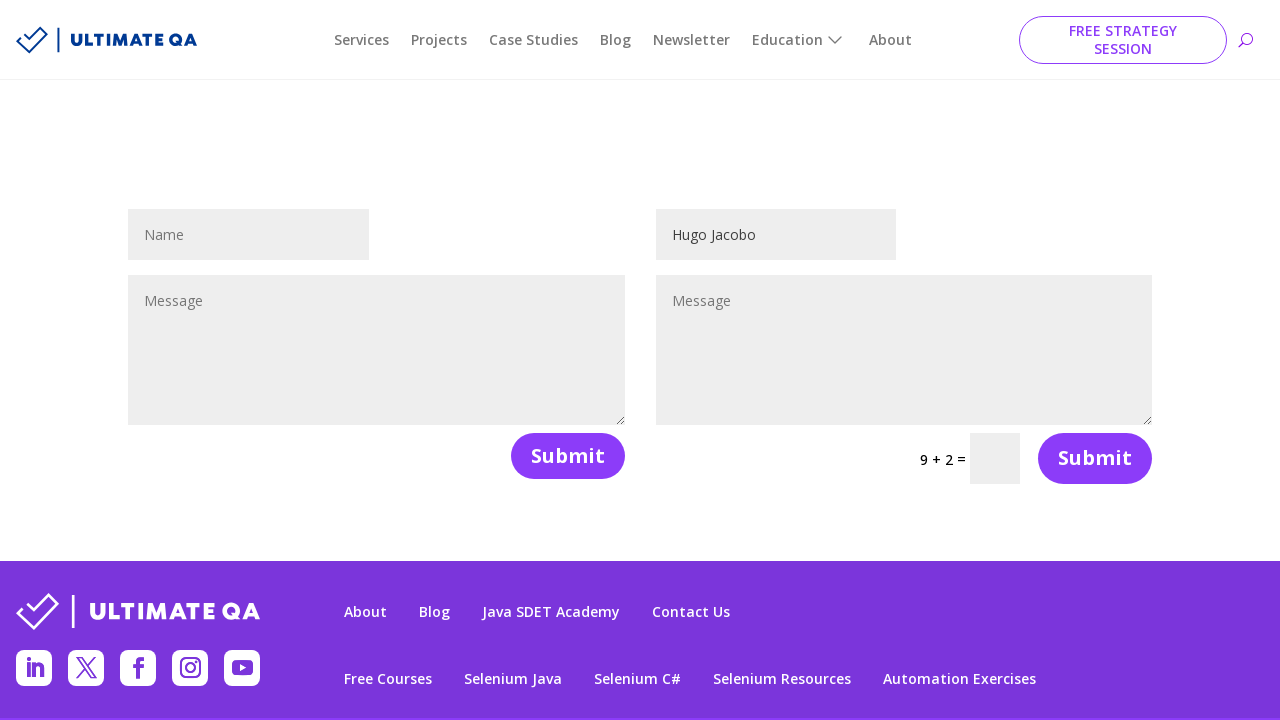

Filled message field with 'Mensaje de prueba' on #et_pb_contact_message_1
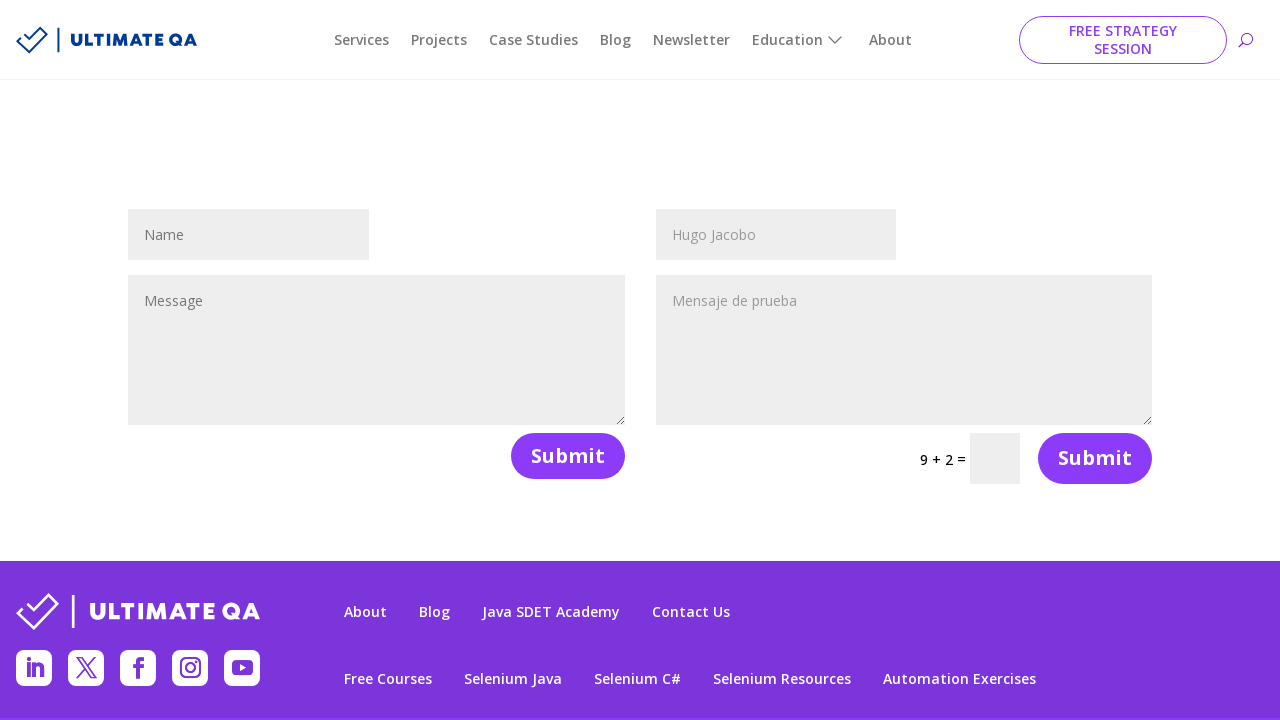

Clicked form submit button at (1095, 458) on xpath=//div[@id='et_pb_contact_form_1']/div[2]/form/div/button
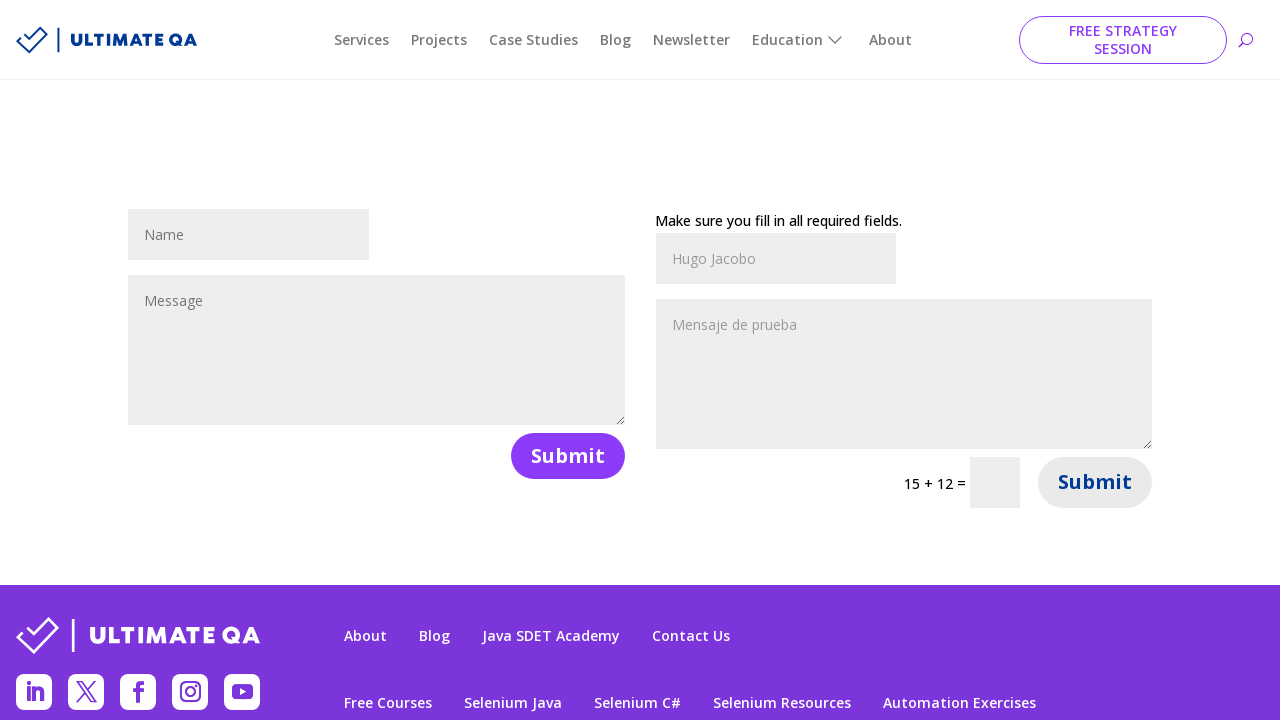

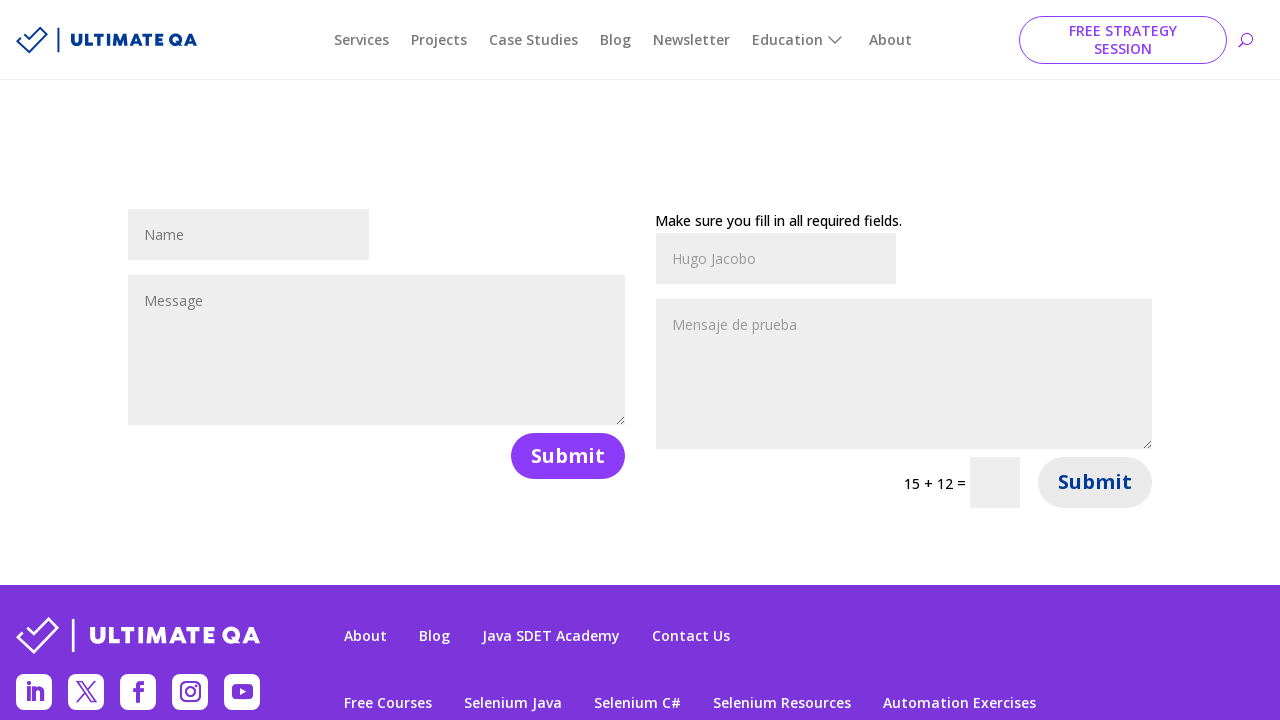